Tests checkbox functionality by toggling checkboxes and verifying their selection state

Starting URL: https://the-internet.herokuapp.com/checkboxes

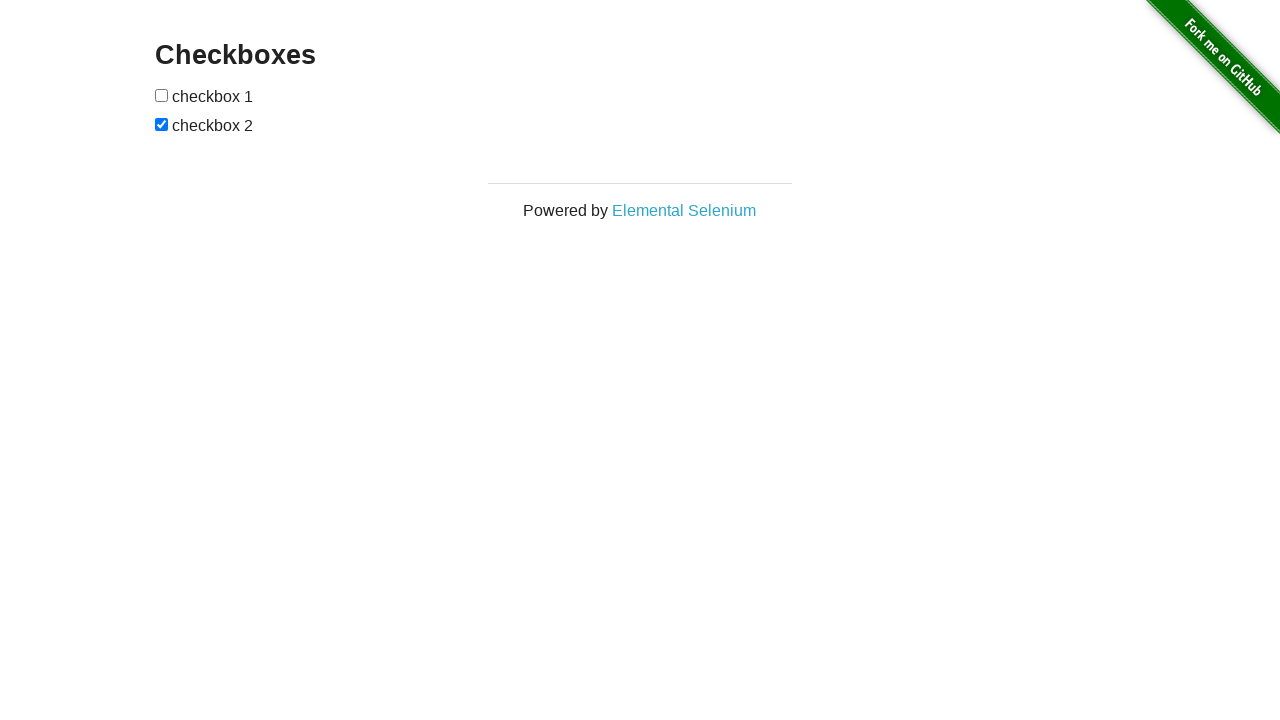

Located all checkboxes on the page
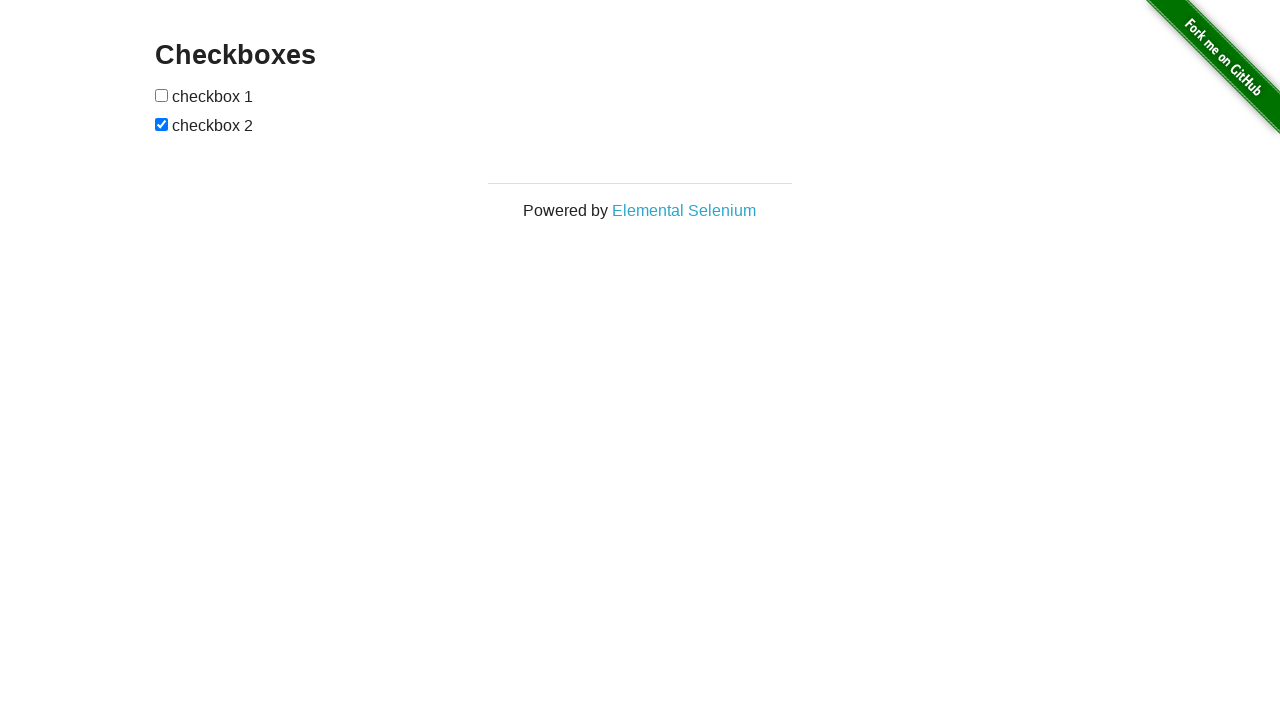

Checked state of first checkbox: False
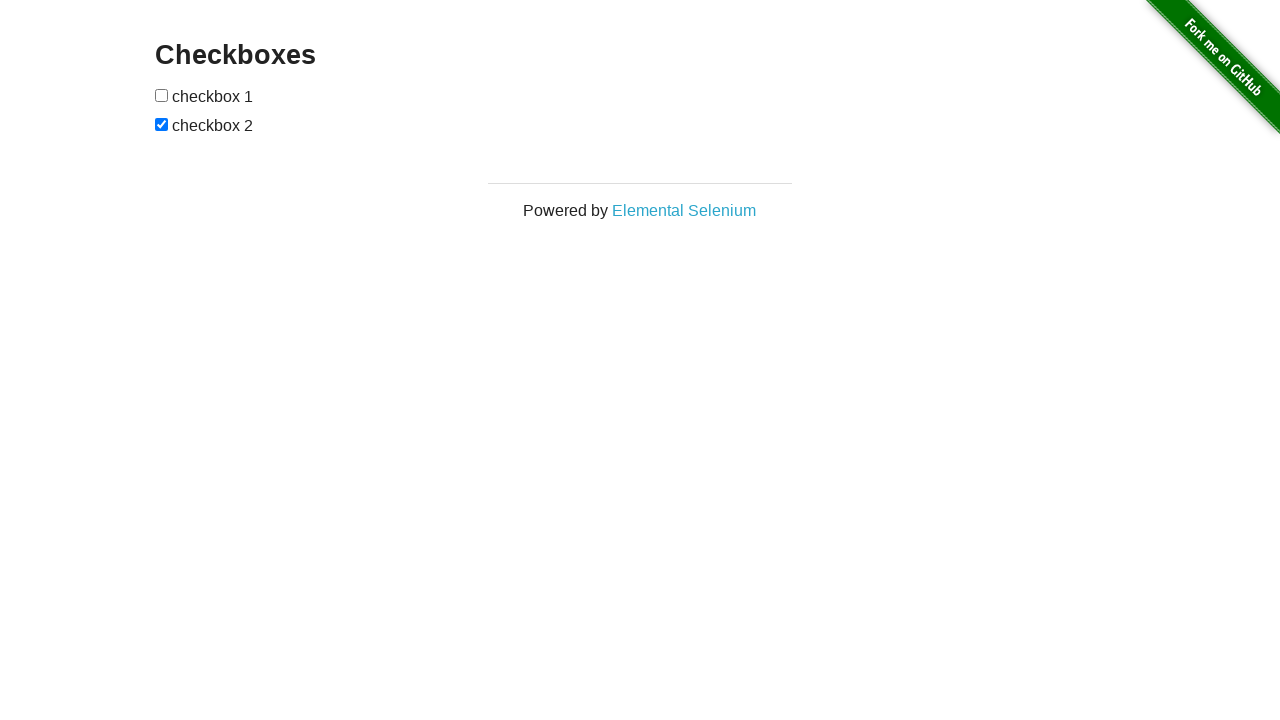

Toggled first checkbox at (162, 95) on input[type='checkbox'] >> nth=0
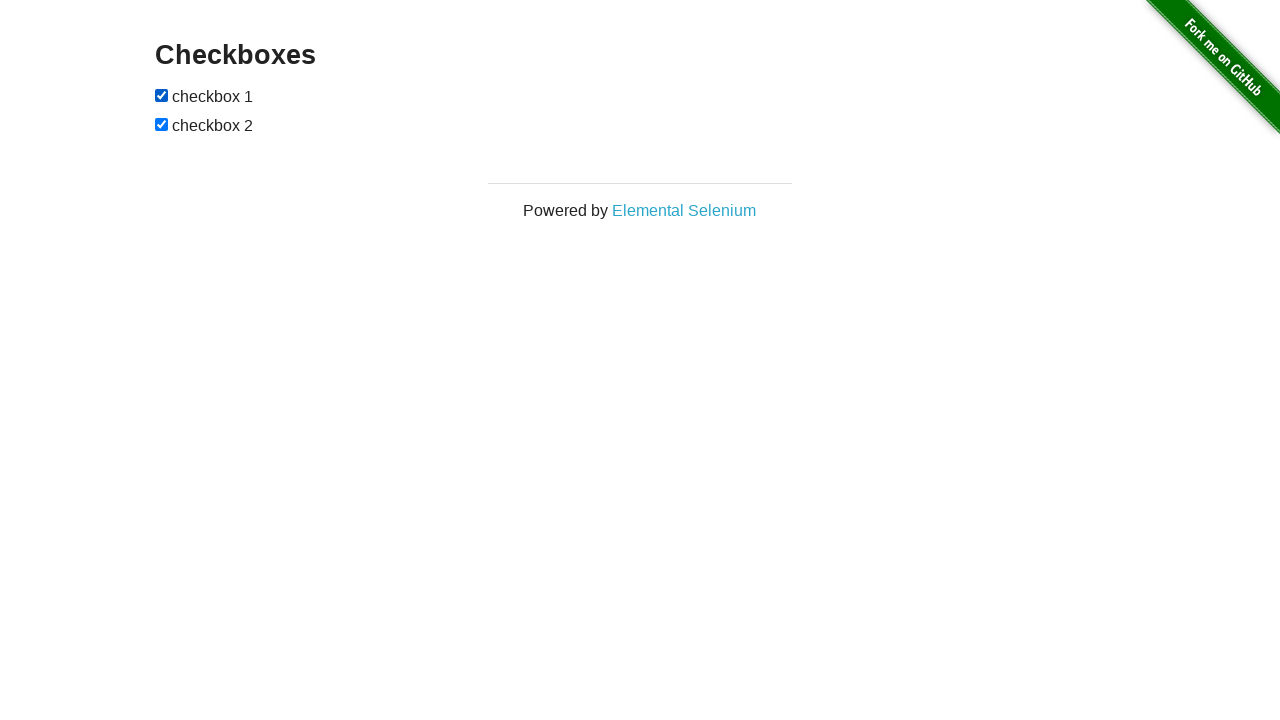

Checked state of second checkbox: True
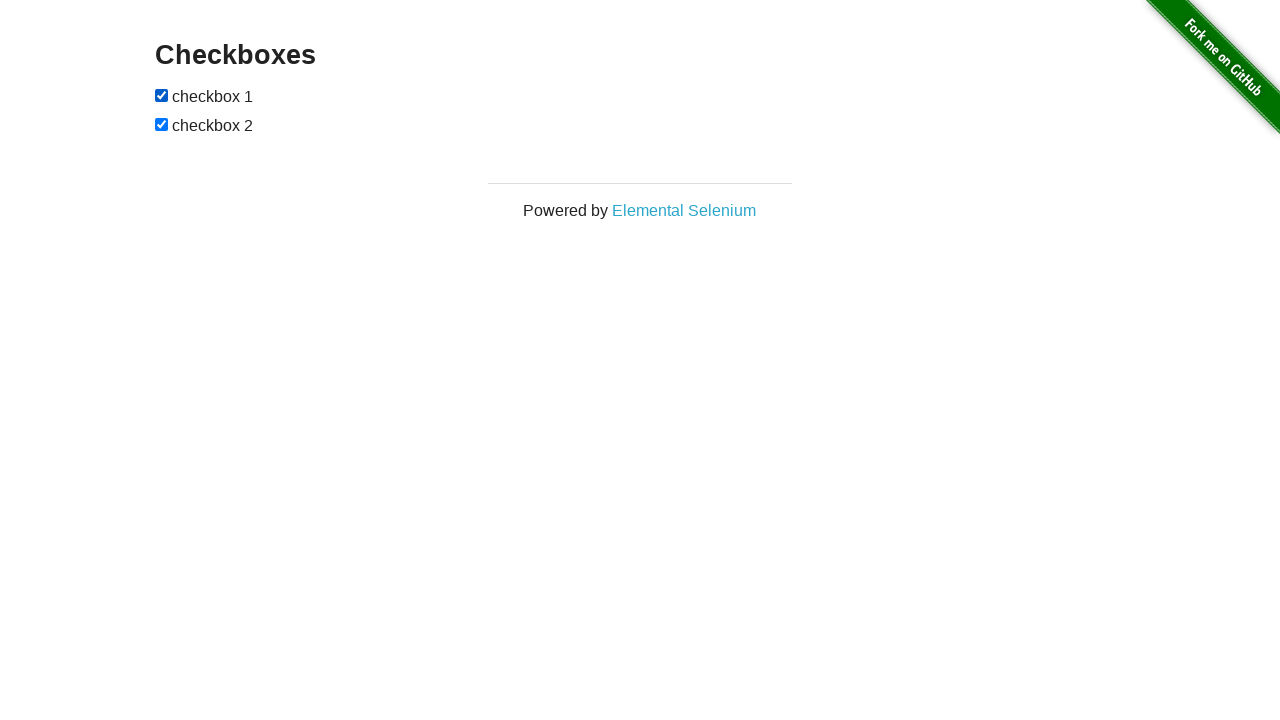

Toggled second checkbox at (162, 124) on input[type='checkbox'] >> nth=1
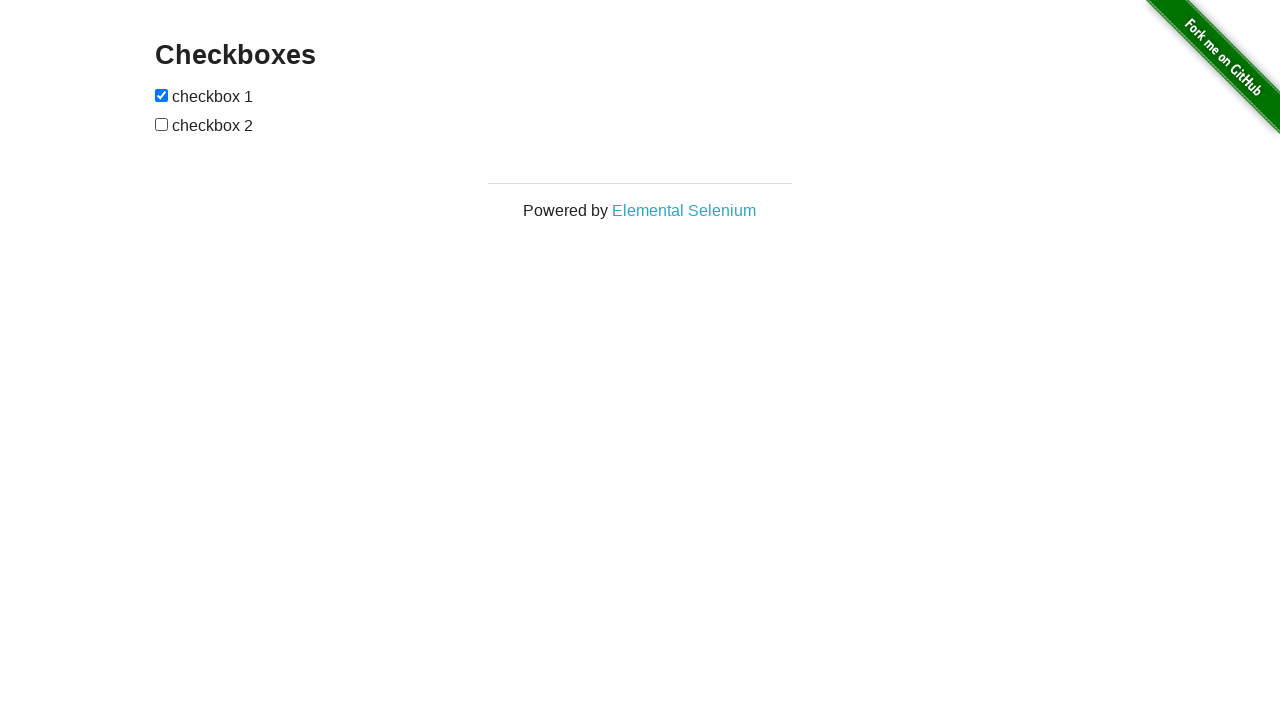

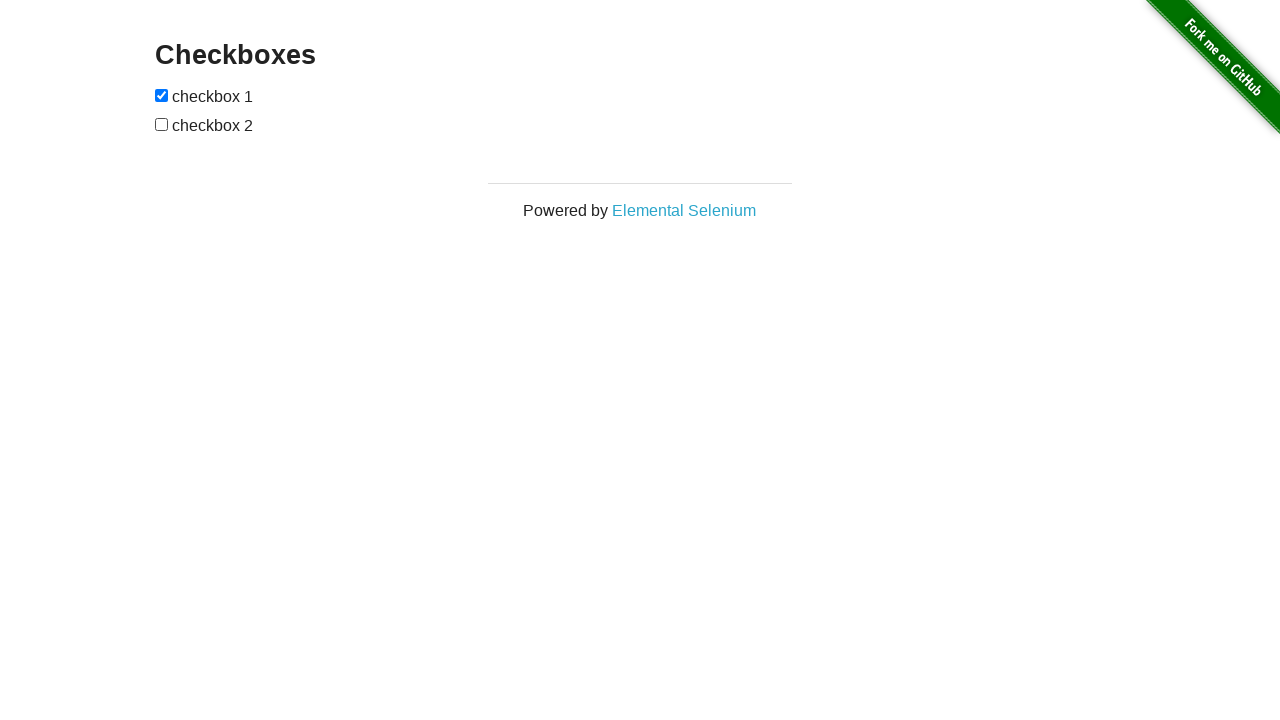